Tests double-click functionality on DemoQA by navigating to Elements section, clicking Buttons, and performing a double-click action on a button to verify the expected message appears.

Starting URL: https://demoqa.com/

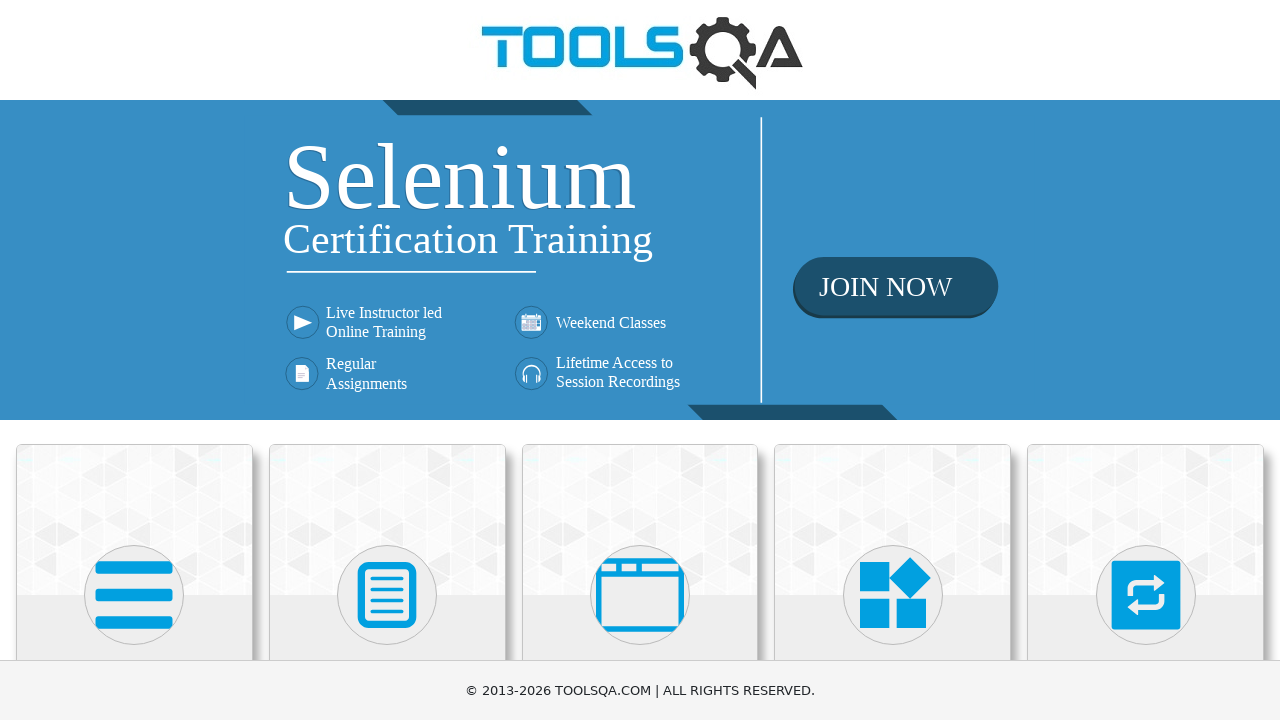

Clicked on Elements card at (134, 360) on xpath=//h5[text()='Elements']
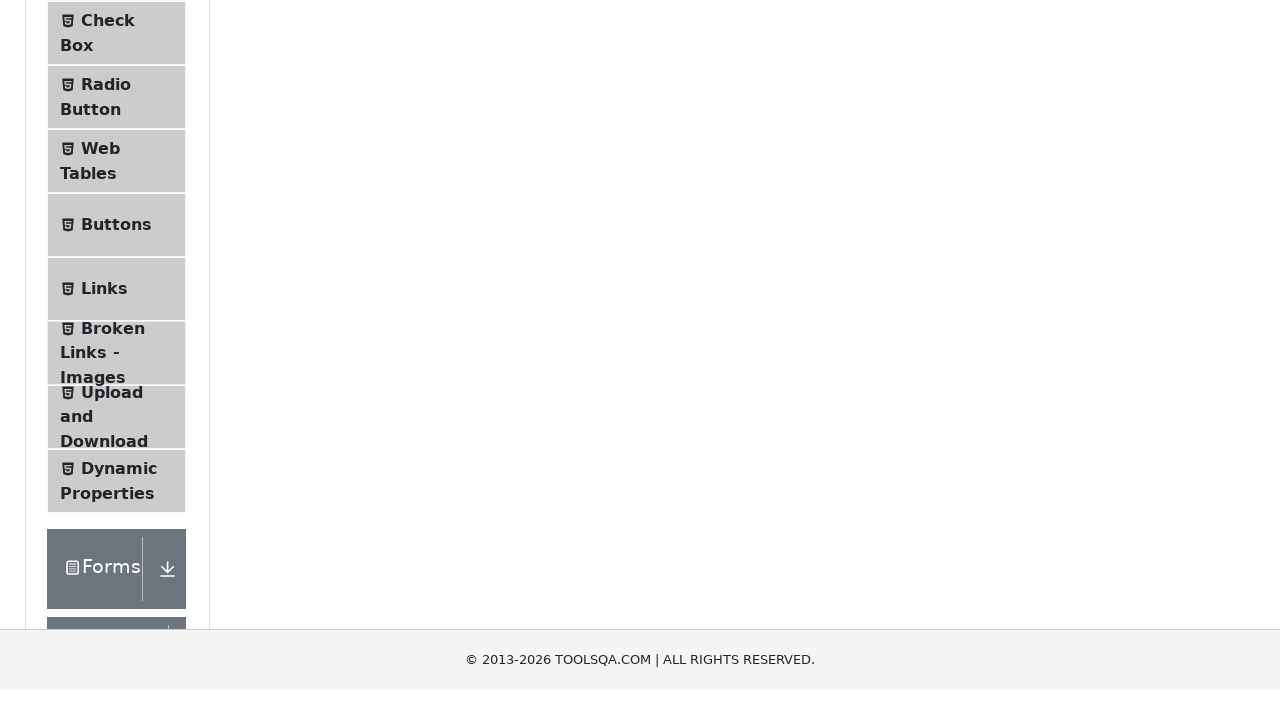

Clicked on Buttons menu item at (116, 517) on xpath=//span[@class='text' and text()='Buttons']
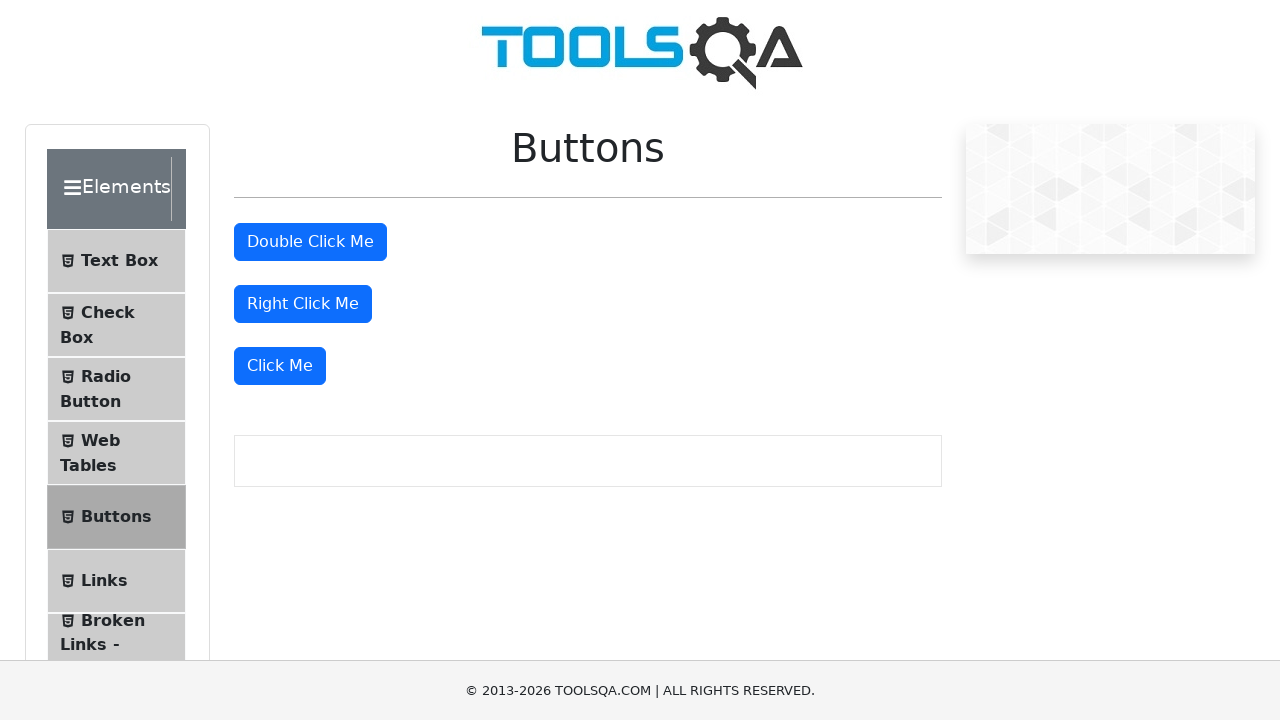

Performed double-click action on the button at (310, 242) on #doubleClickBtn
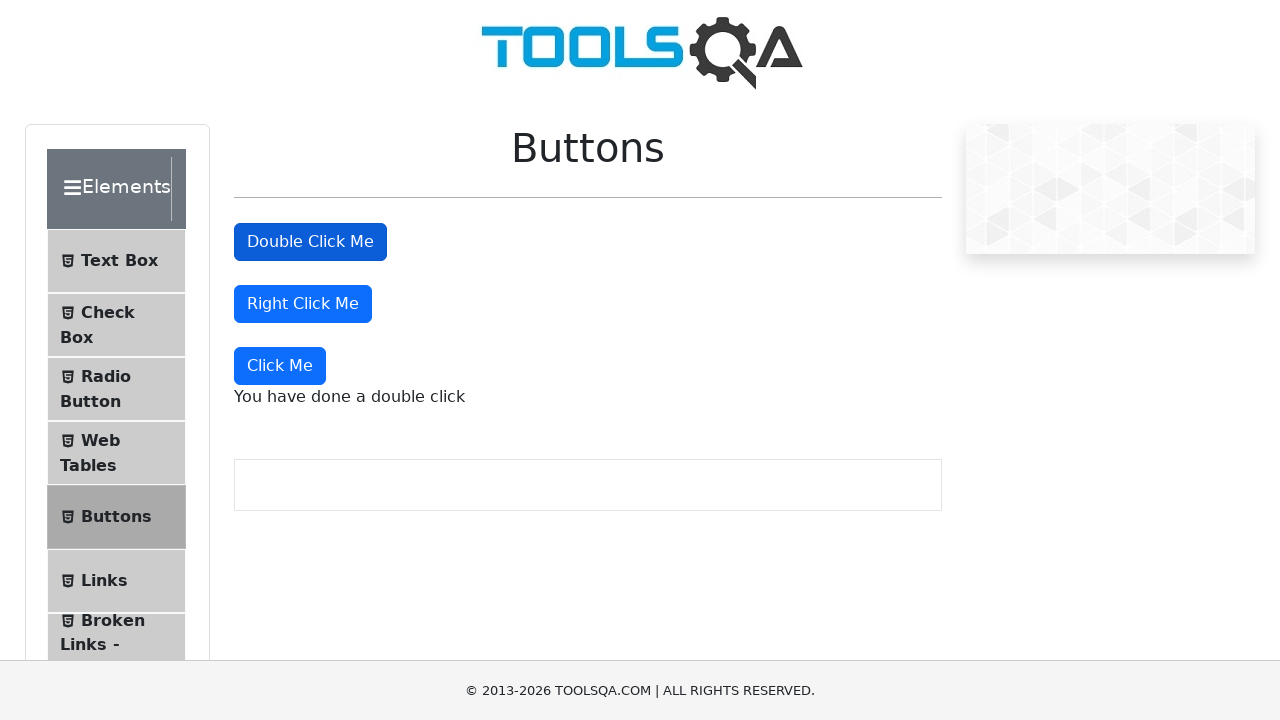

Double-click message appeared and was verified
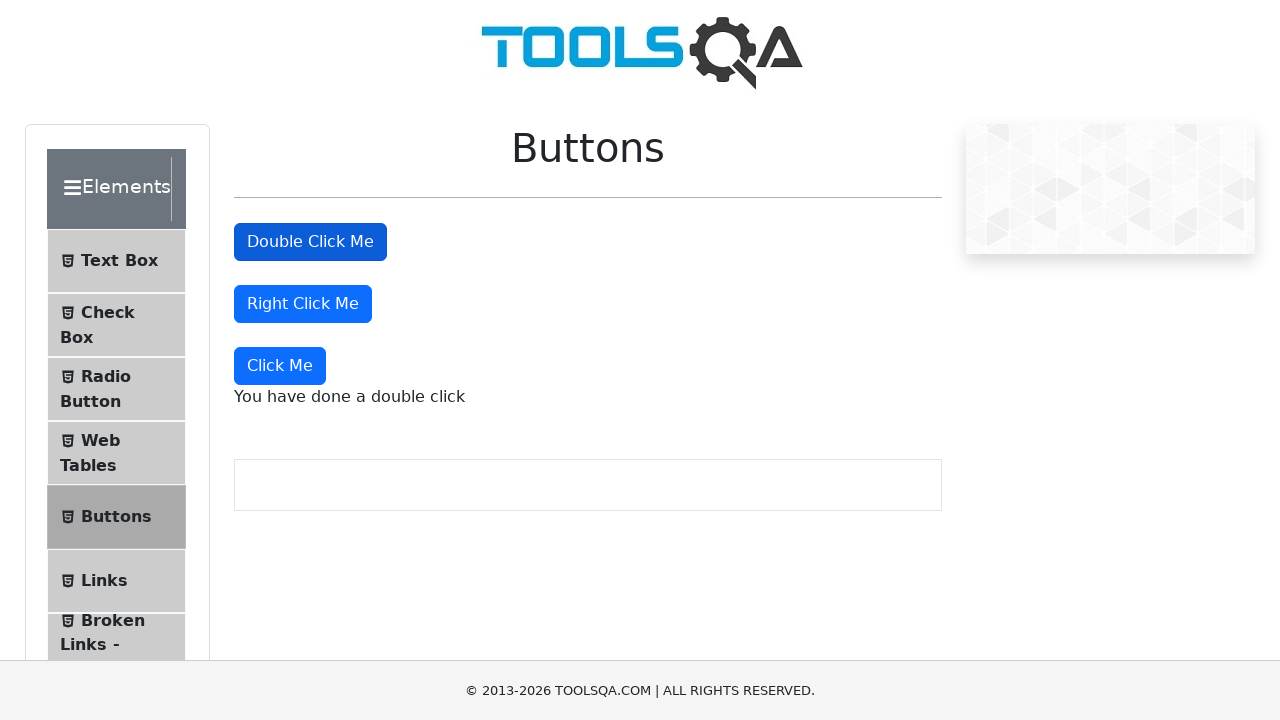

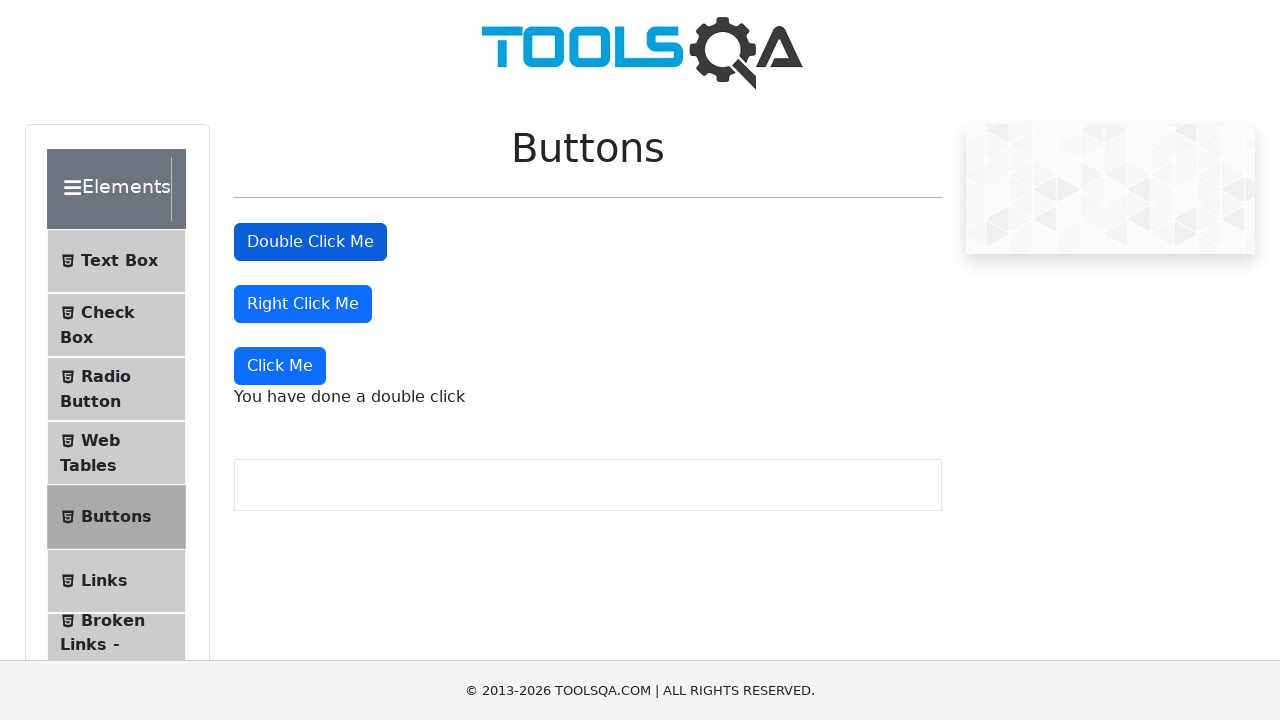